Tests entering text into a prompt alert by clicking a button, typing a name into the prompt, accepting it, and verifying the result message

Starting URL: https://demoqa.com/alerts

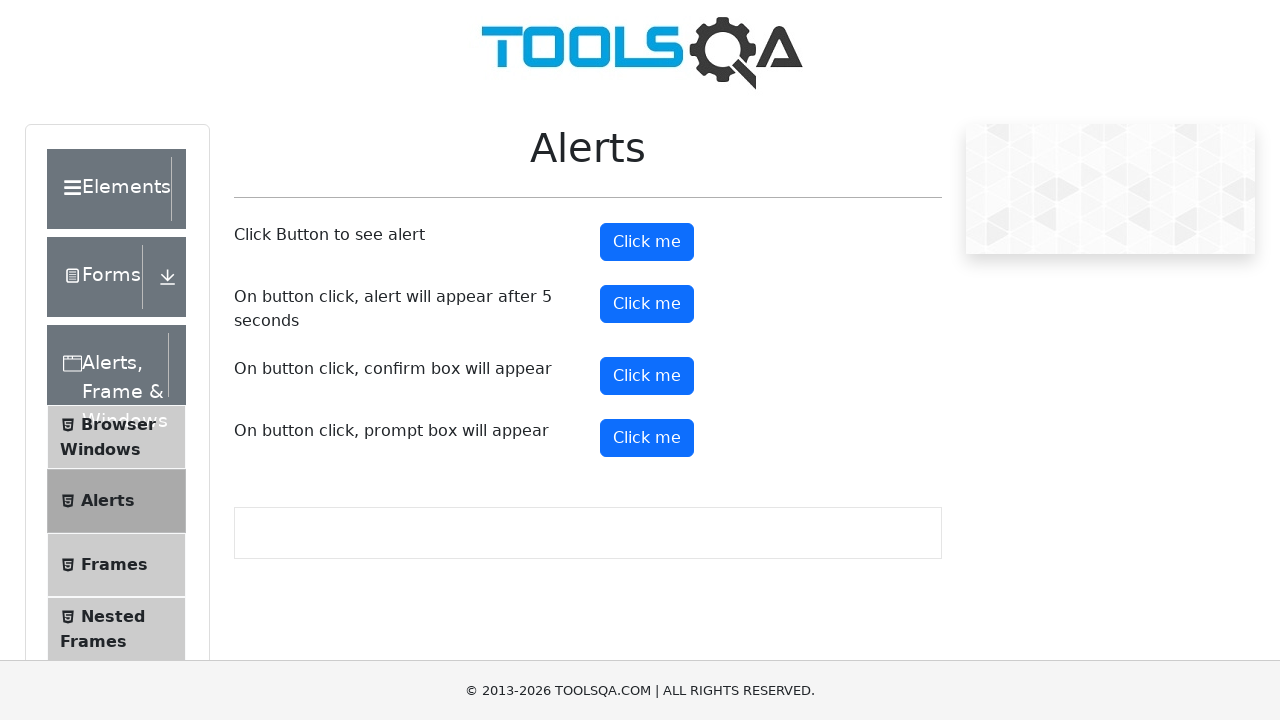

Scrolled prompt button into view
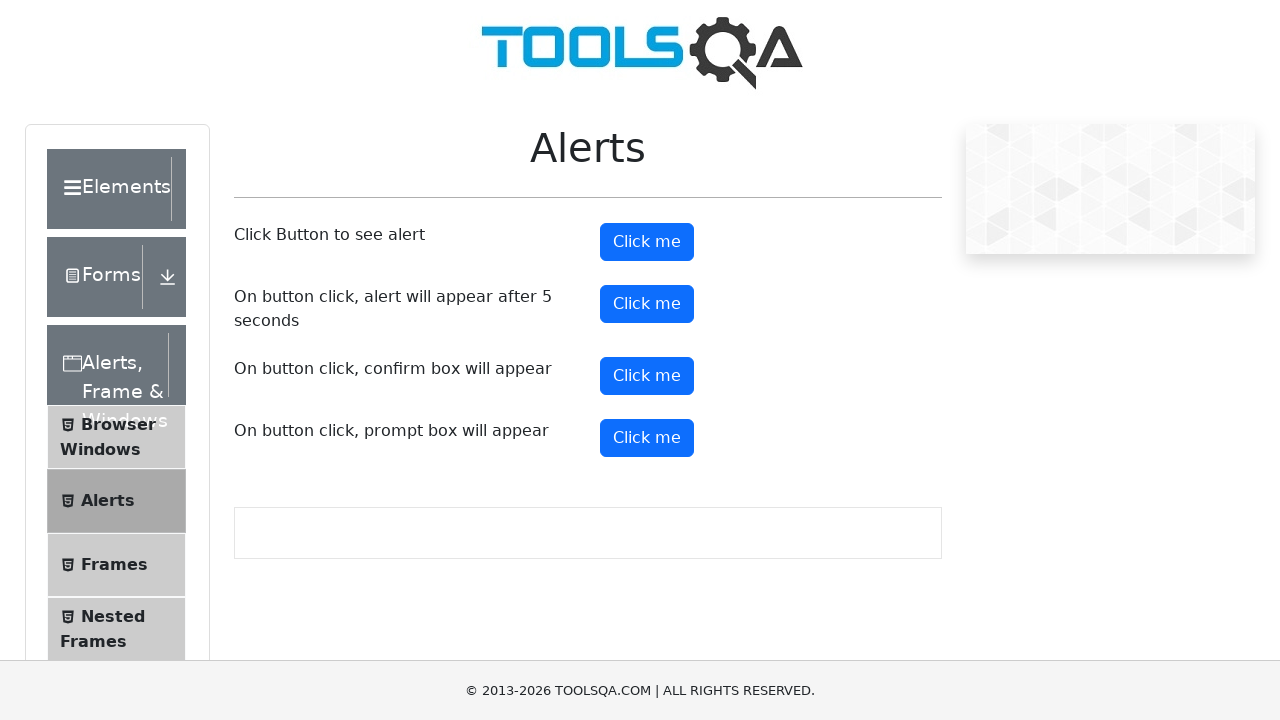

Set up dialog handler to accept prompt with 'TestUser'
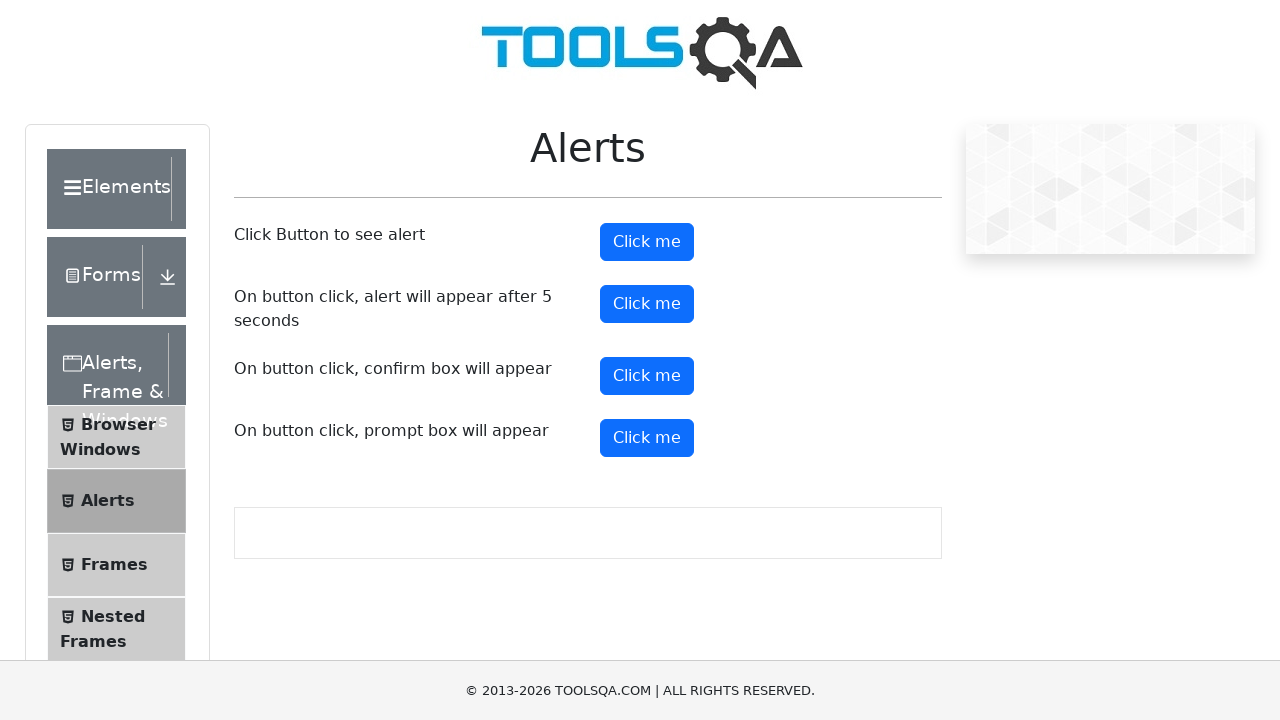

Clicked prompt button to trigger alert dialog at (647, 438) on xpath=//*[@id='promtButton']
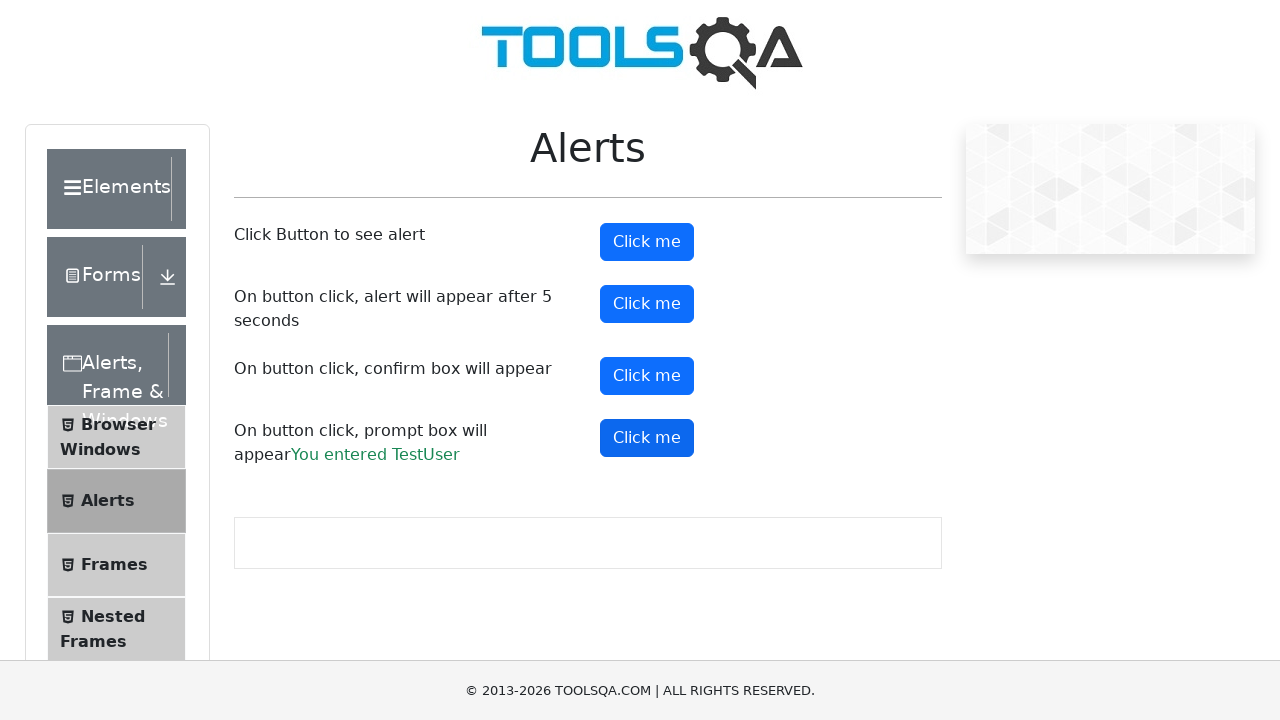

Waited for result text to appear
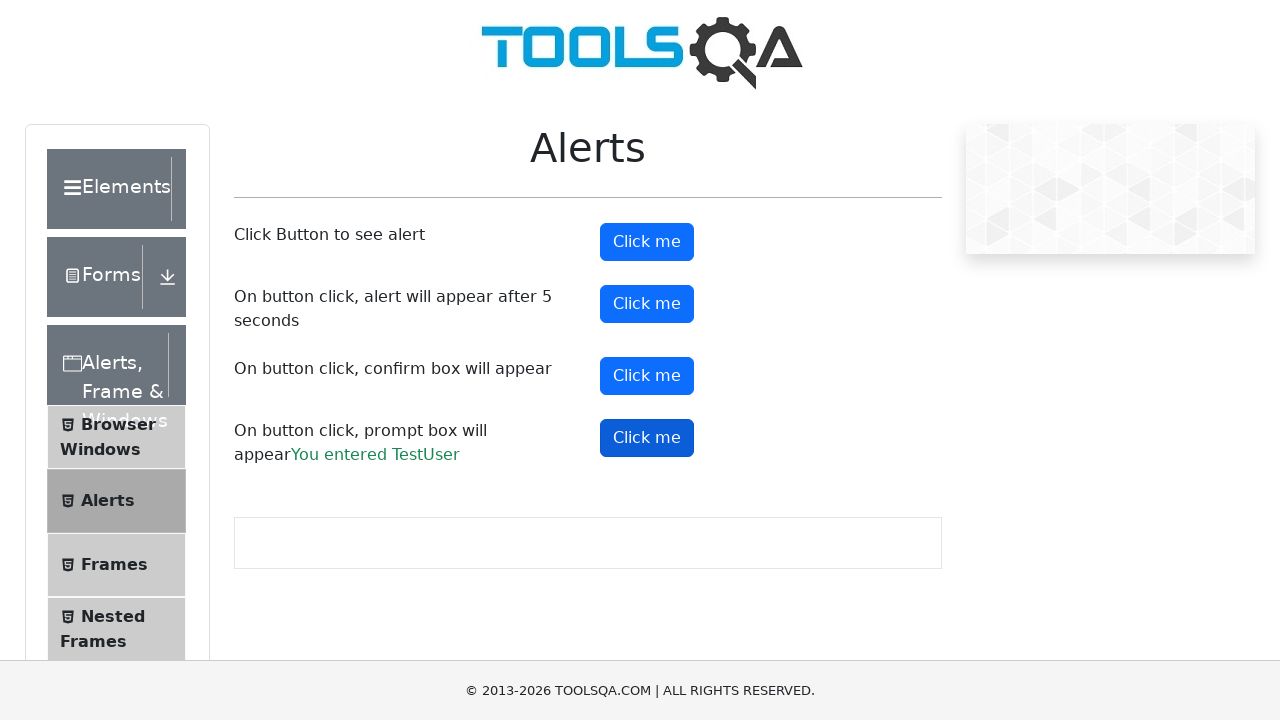

Retrieved result text from prompt dialog
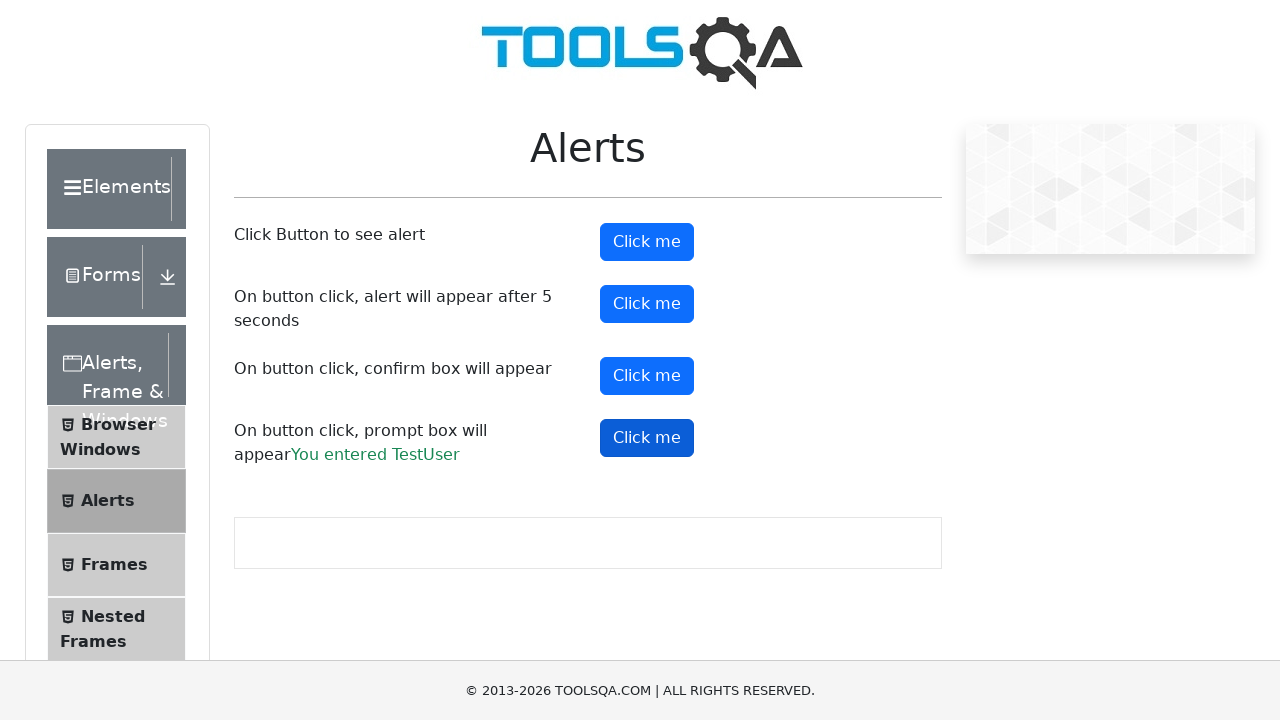

Verified result text matches expected value 'You entered TestUser'
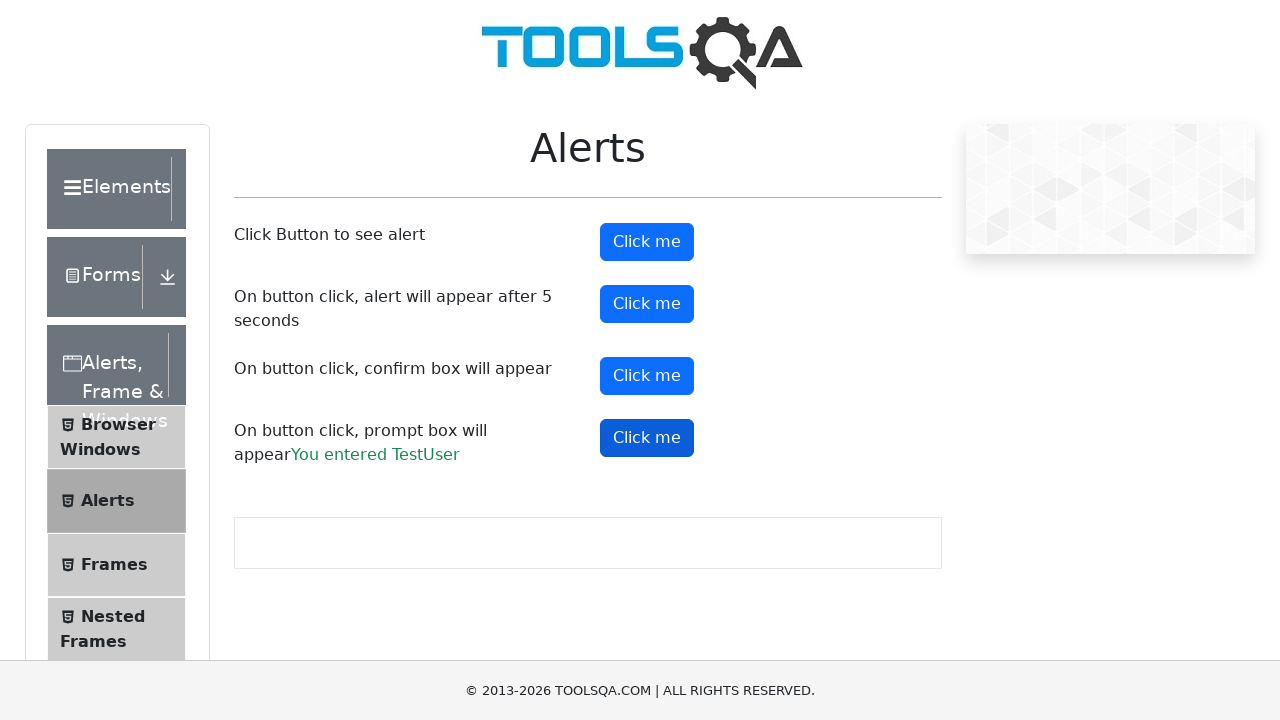

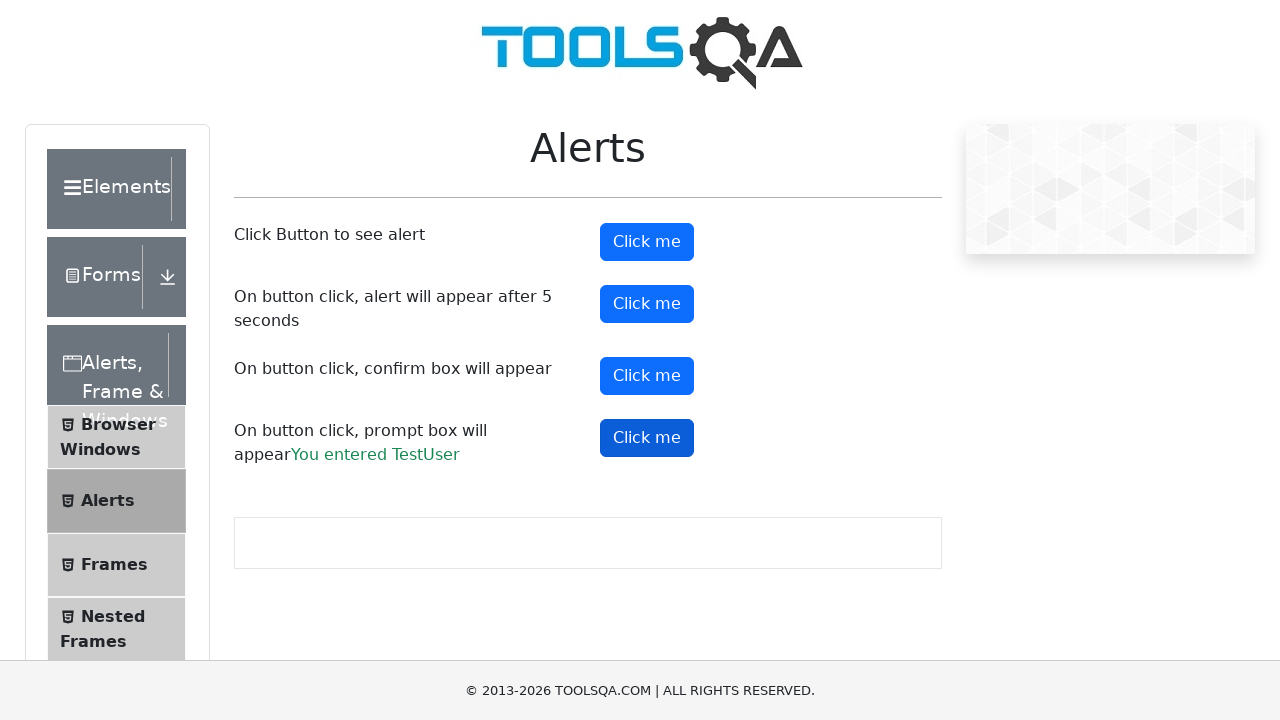